Tests that whitespace is trimmed from edited todo text

Starting URL: https://demo.playwright.dev/todomvc

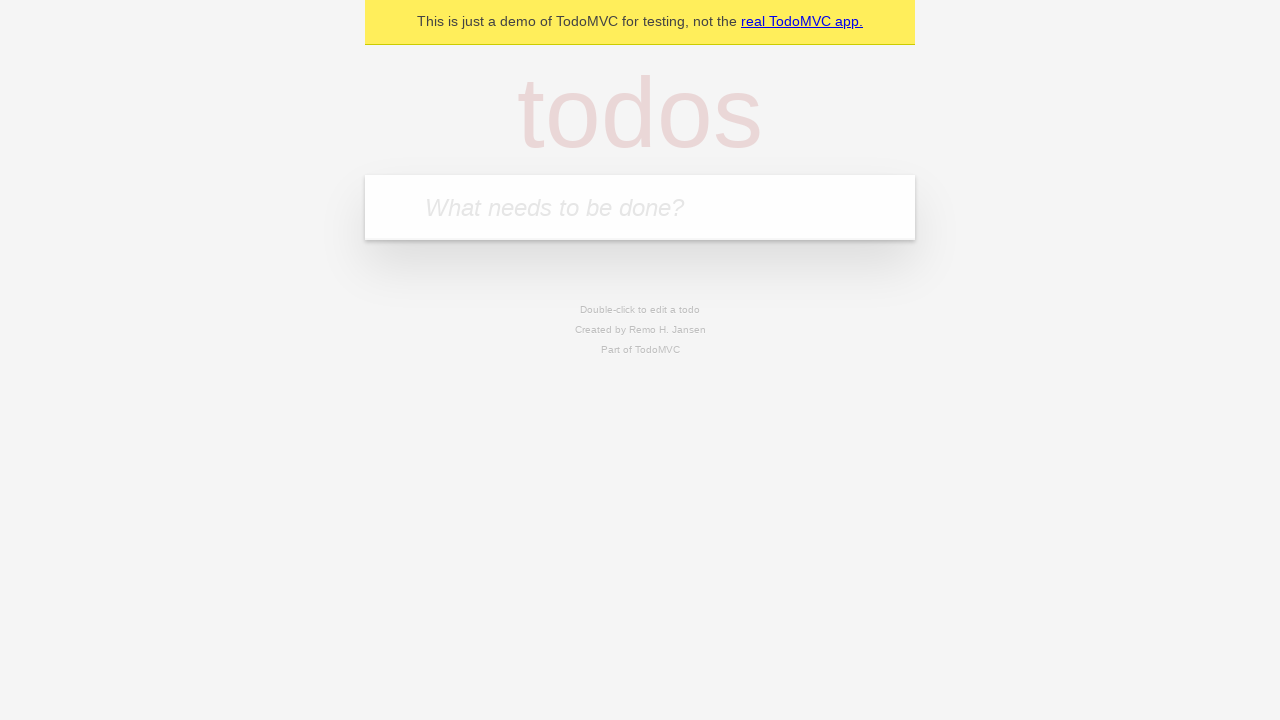

Filled todo input with 'buy some cheese' on internal:attr=[placeholder="What needs to be done?"i]
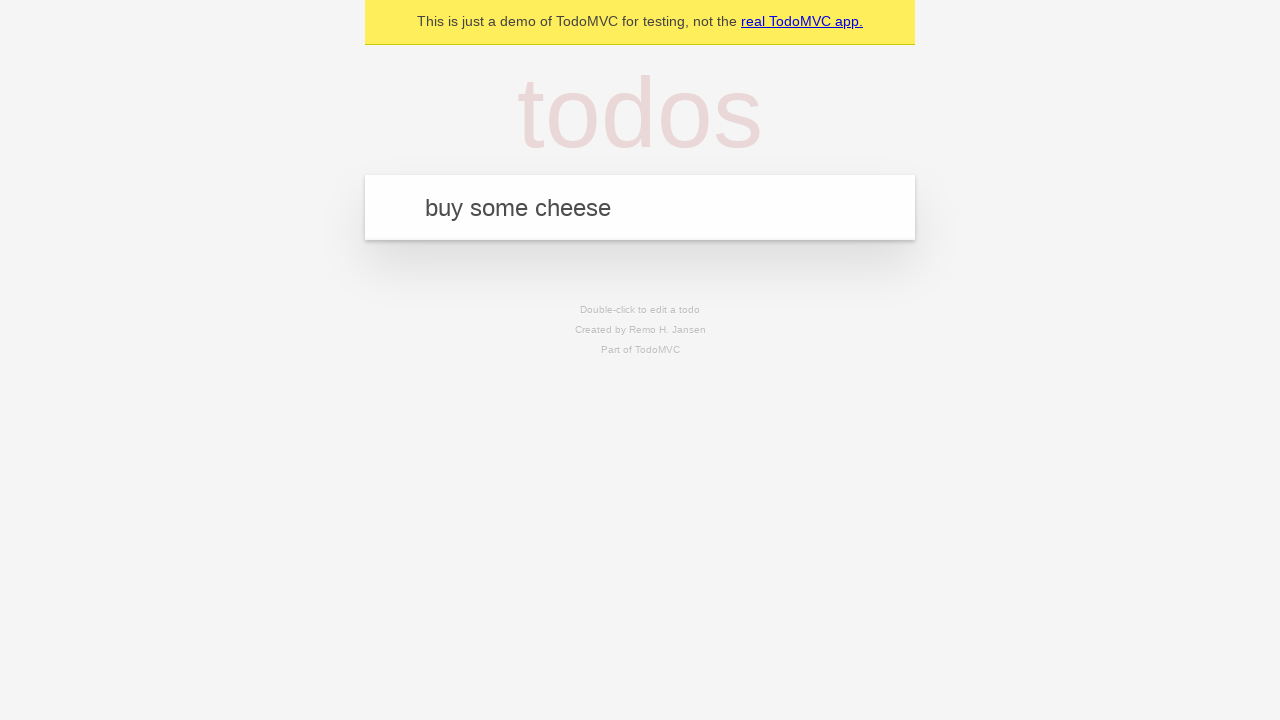

Pressed Enter to create first todo on internal:attr=[placeholder="What needs to be done?"i]
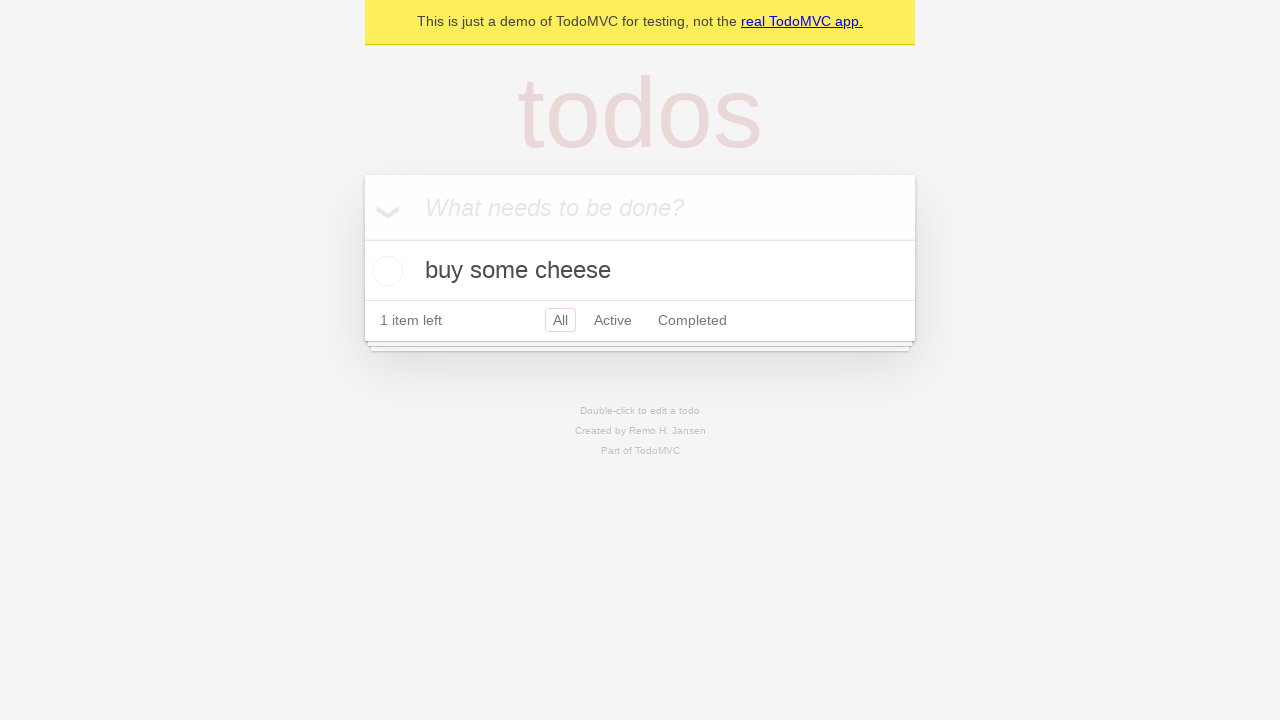

Filled todo input with 'feed the cat' on internal:attr=[placeholder="What needs to be done?"i]
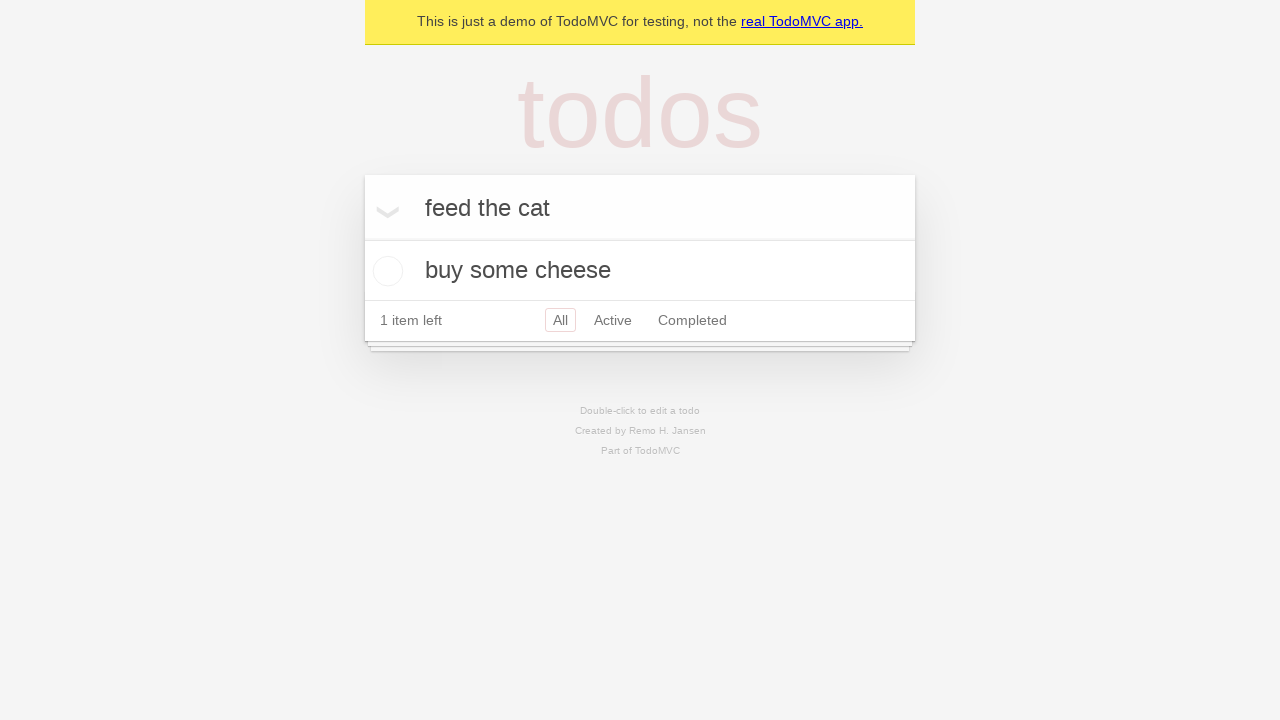

Pressed Enter to create second todo on internal:attr=[placeholder="What needs to be done?"i]
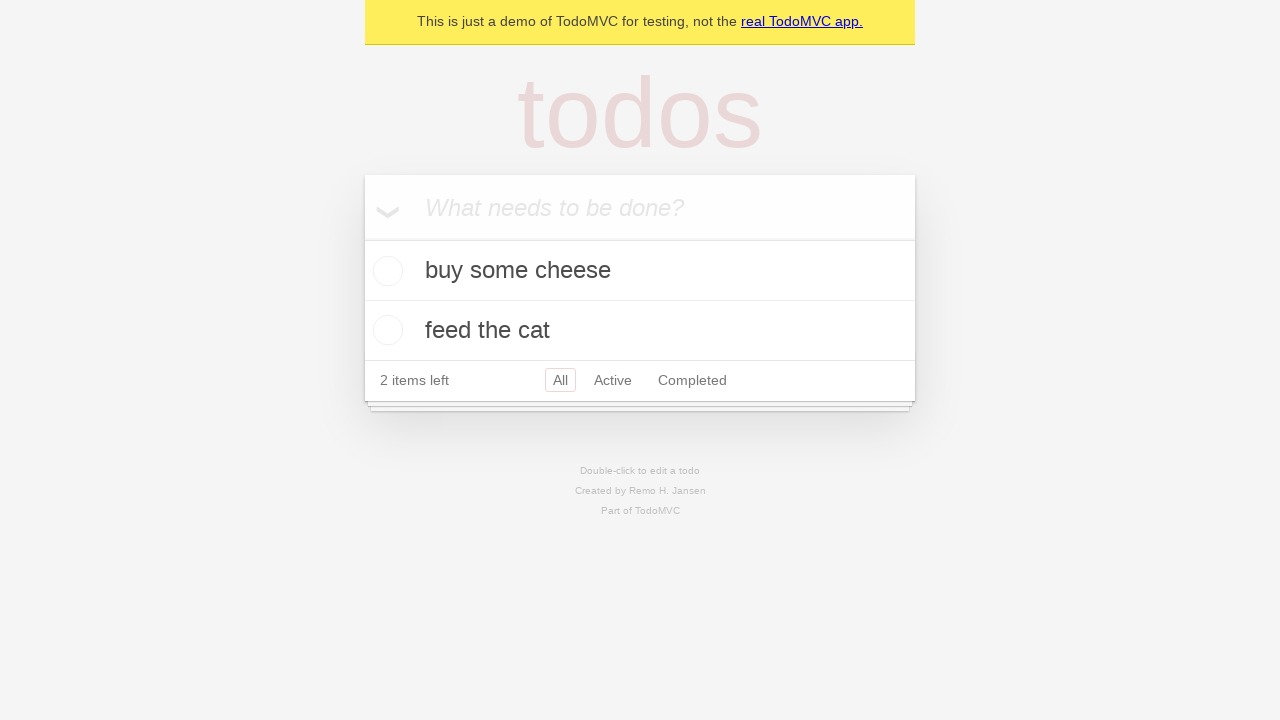

Filled todo input with 'book a doctors appointment' on internal:attr=[placeholder="What needs to be done?"i]
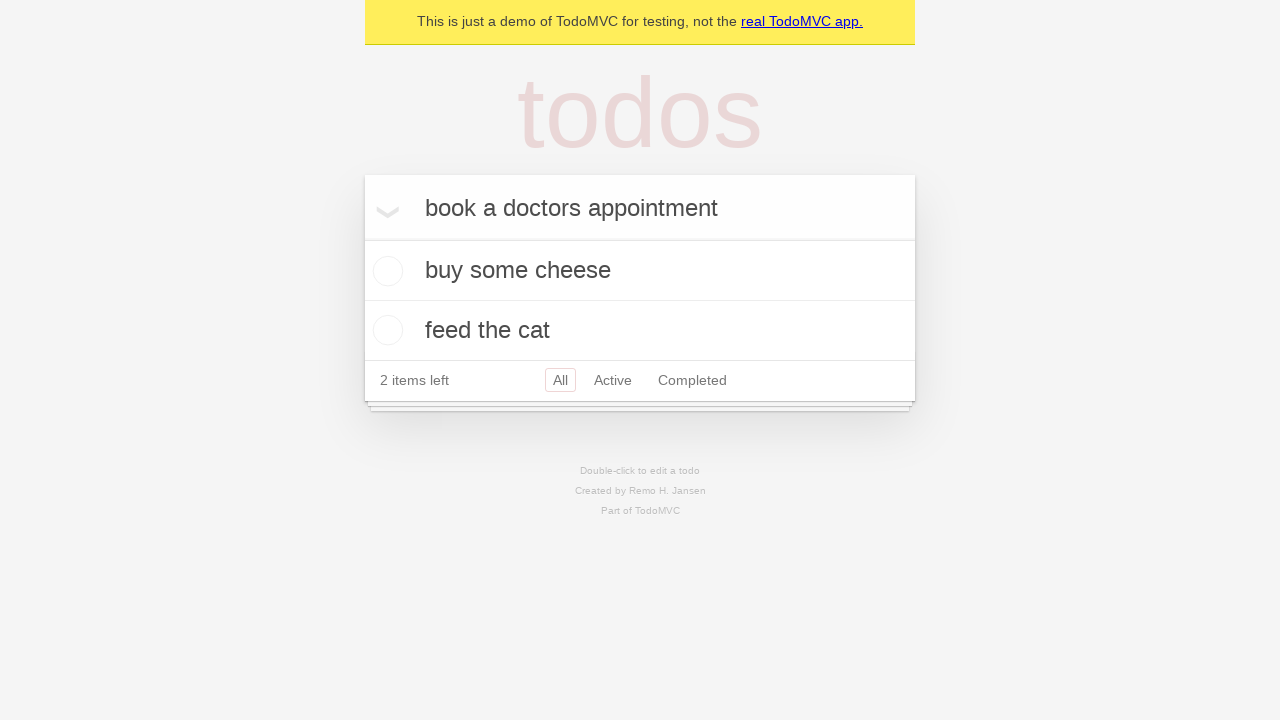

Pressed Enter to create third todo on internal:attr=[placeholder="What needs to be done?"i]
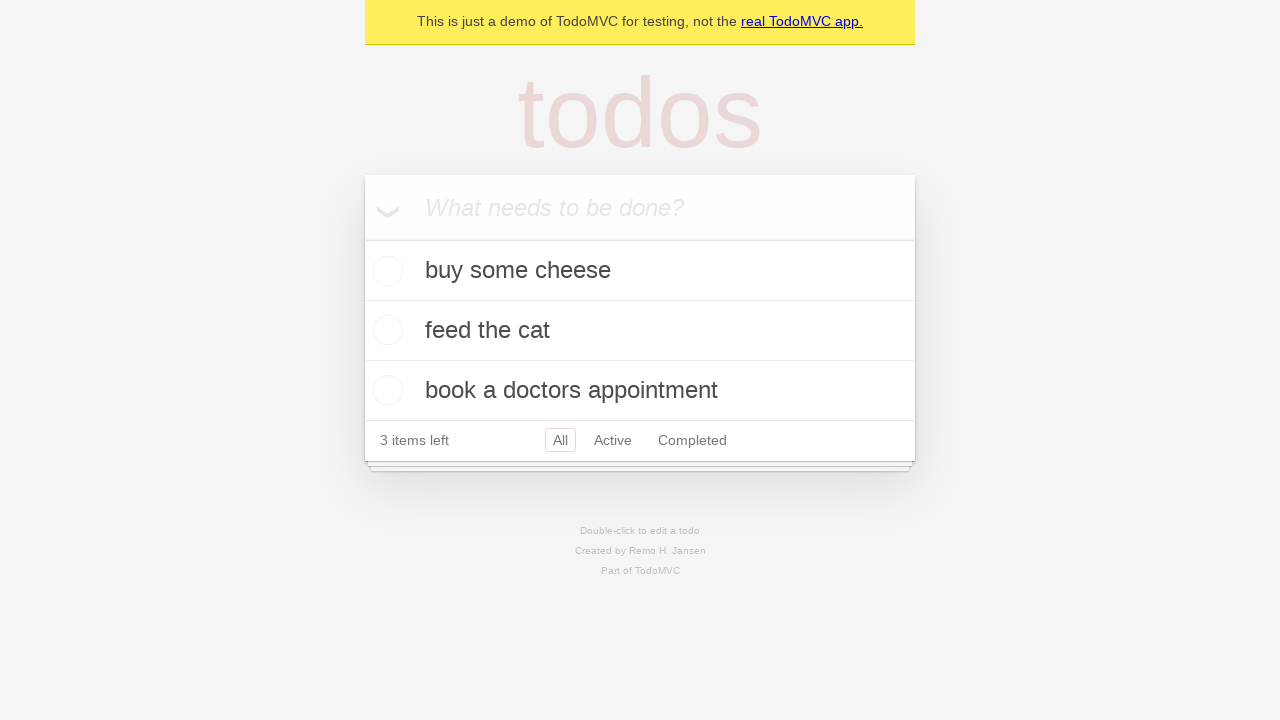

Double-clicked second todo to enter edit mode at (640, 331) on internal:testid=[data-testid="todo-item"s] >> nth=1
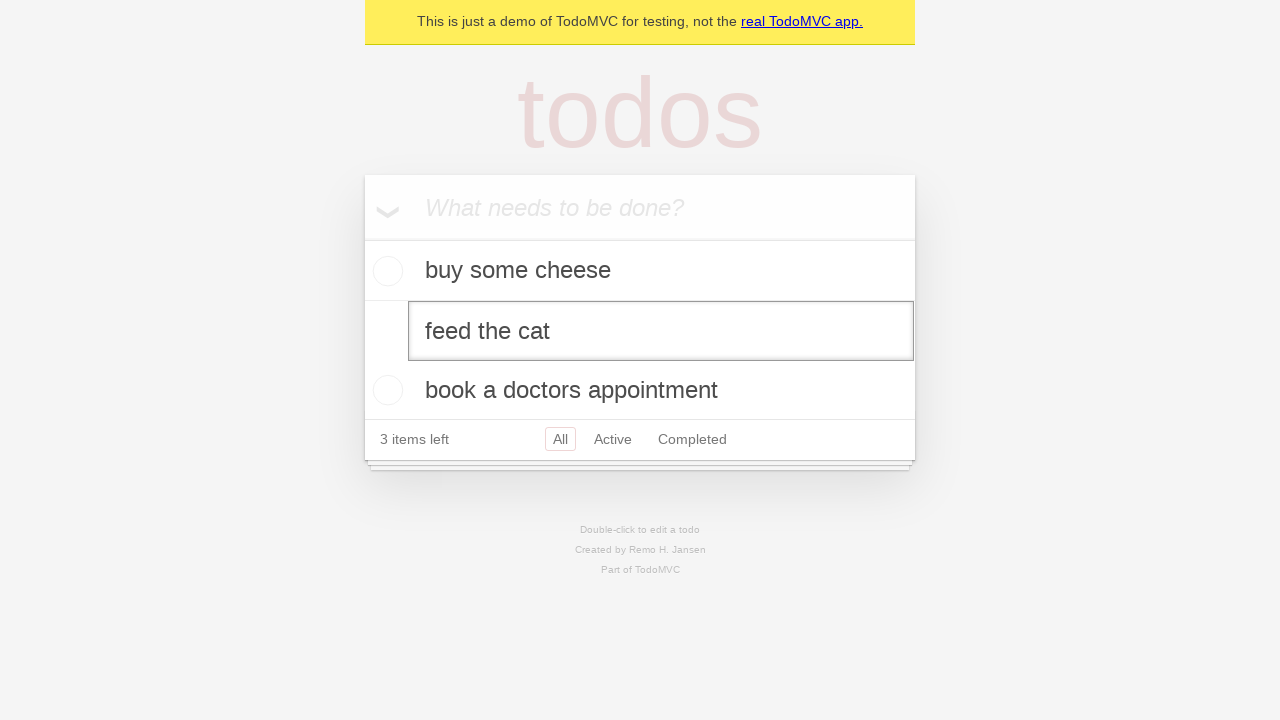

Filled edit textbox with '    buy some sausages    ' (with leading and trailing spaces) on internal:testid=[data-testid="todo-item"s] >> nth=1 >> internal:role=textbox[nam
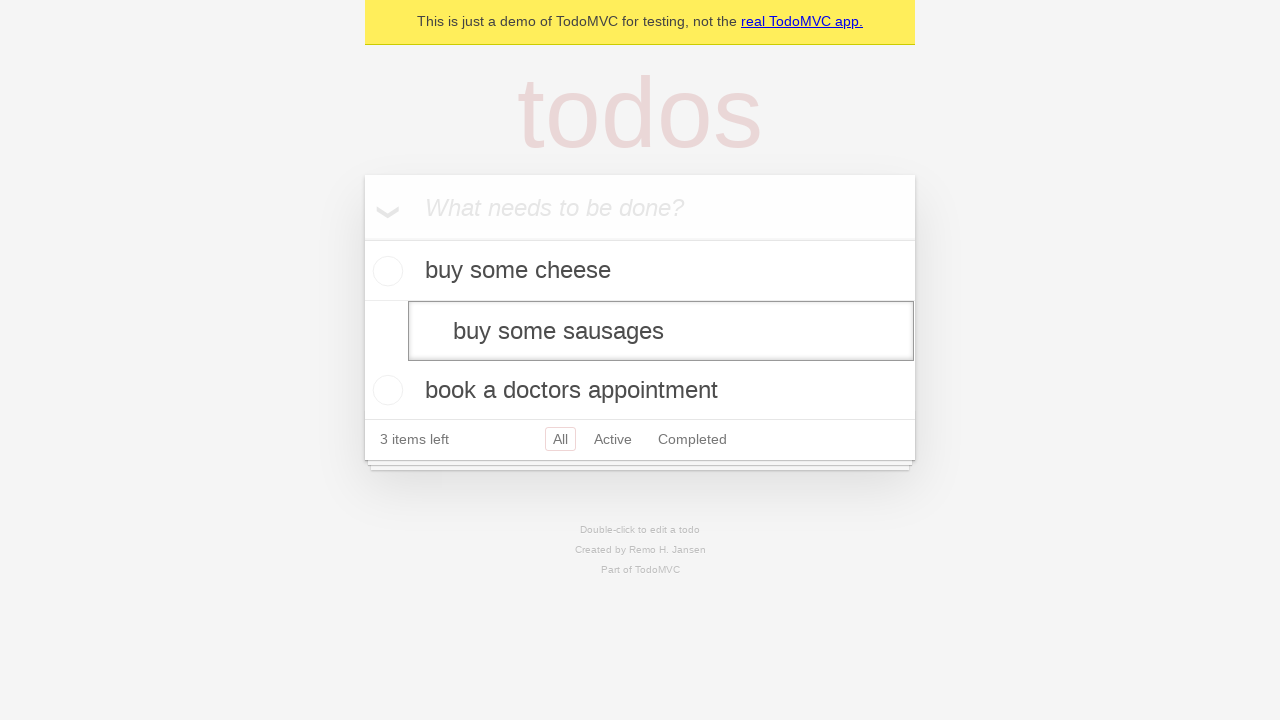

Pressed Enter to confirm edit and verify whitespace is trimmed on internal:testid=[data-testid="todo-item"s] >> nth=1 >> internal:role=textbox[nam
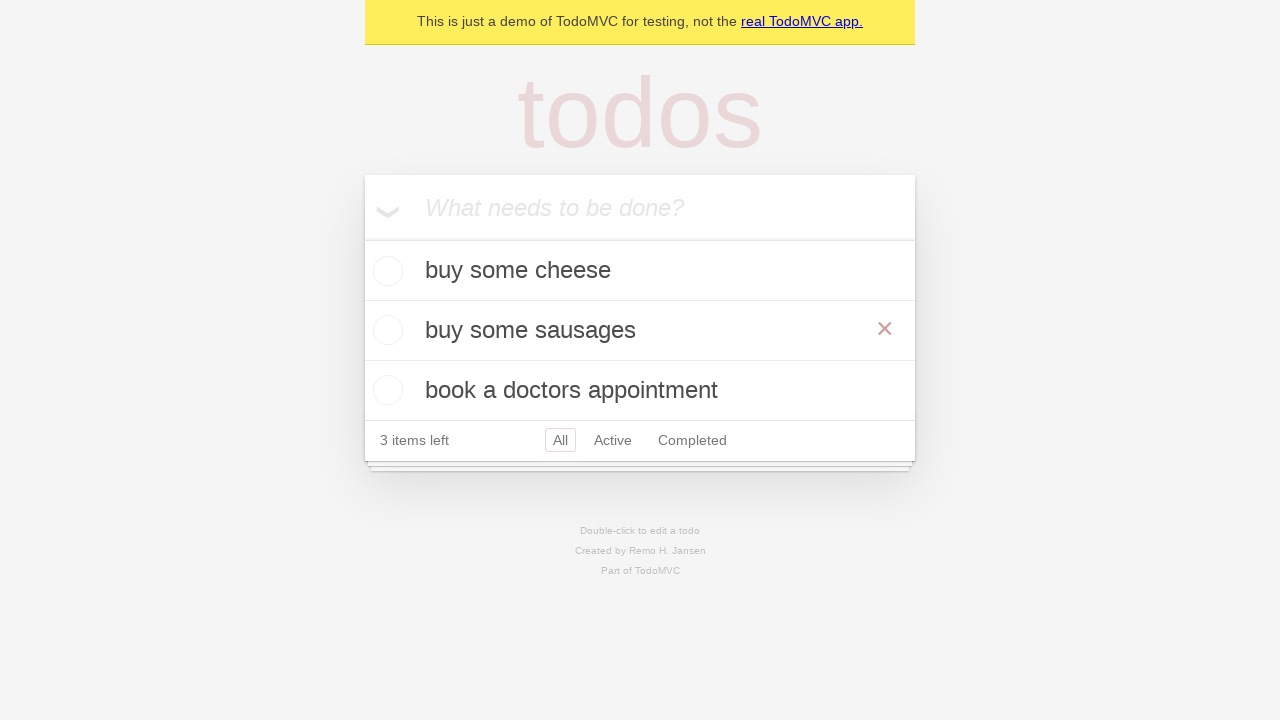

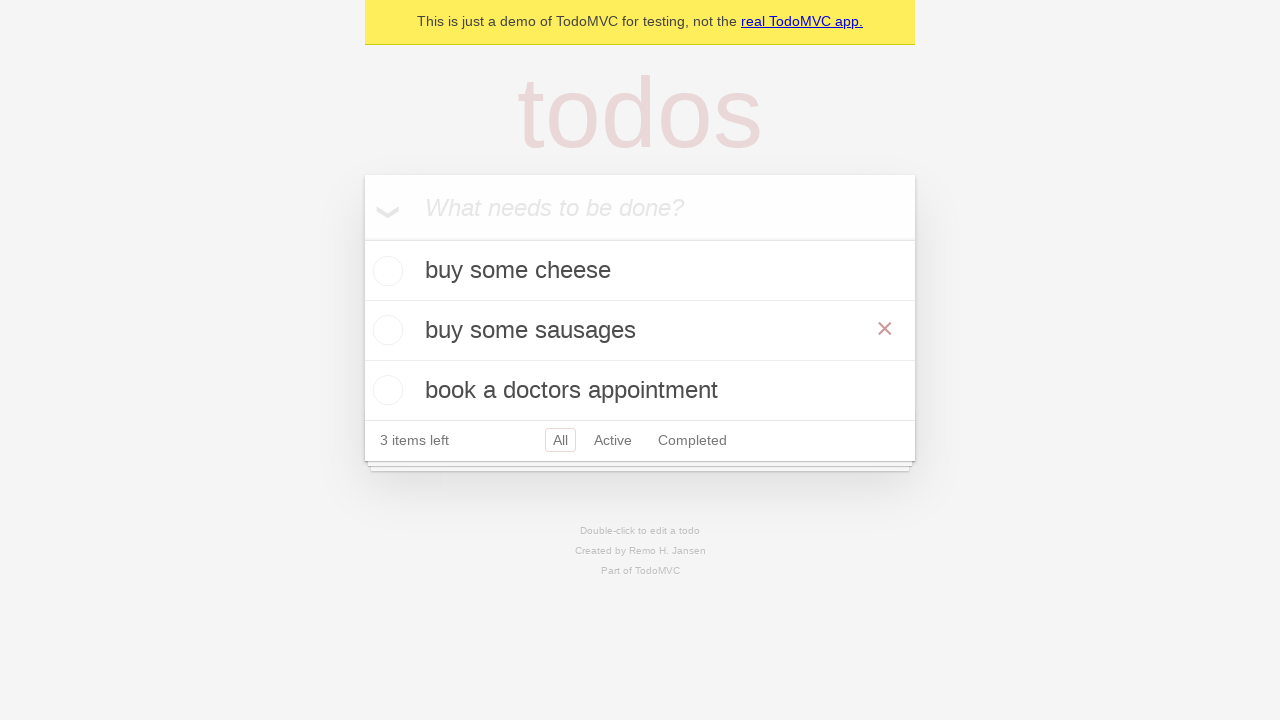